Tests search functionality on an e-commerce website by searching for the keyword "for" and verifying that the correct number of book results are displayed

Starting URL: https://danube-web.shop/

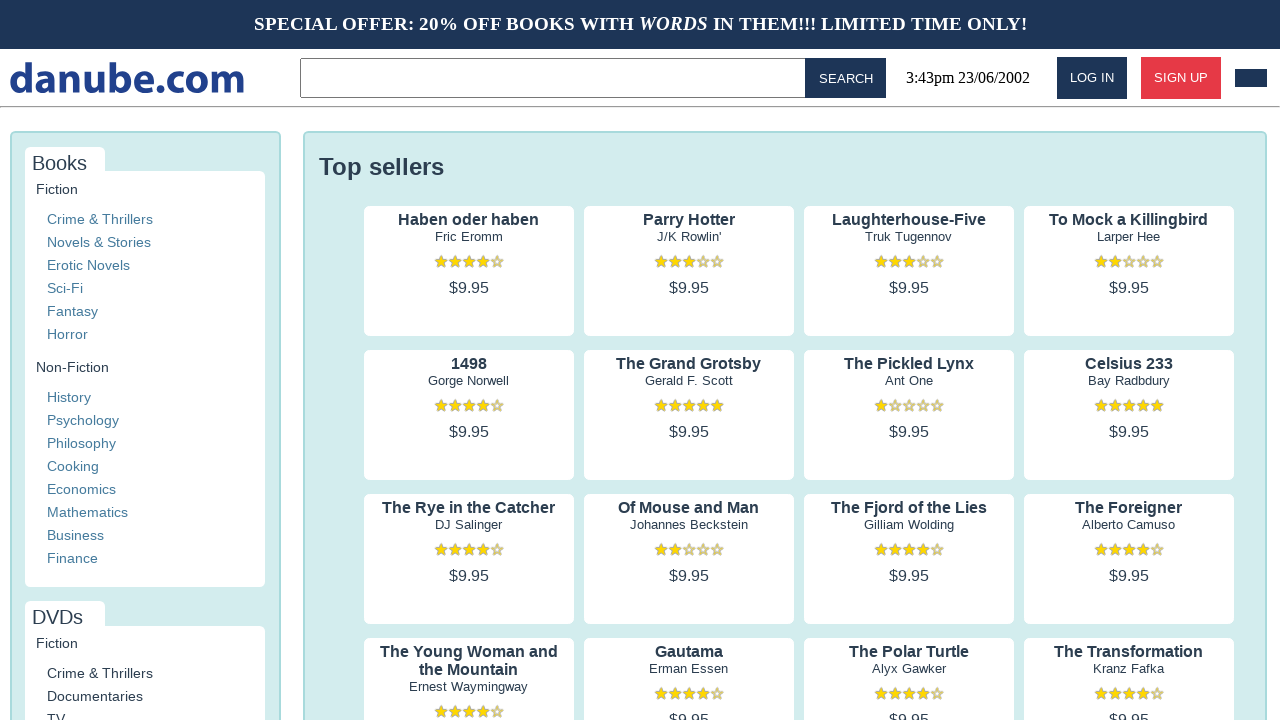

Clicked on search input field at (556, 78) on .topbar > input
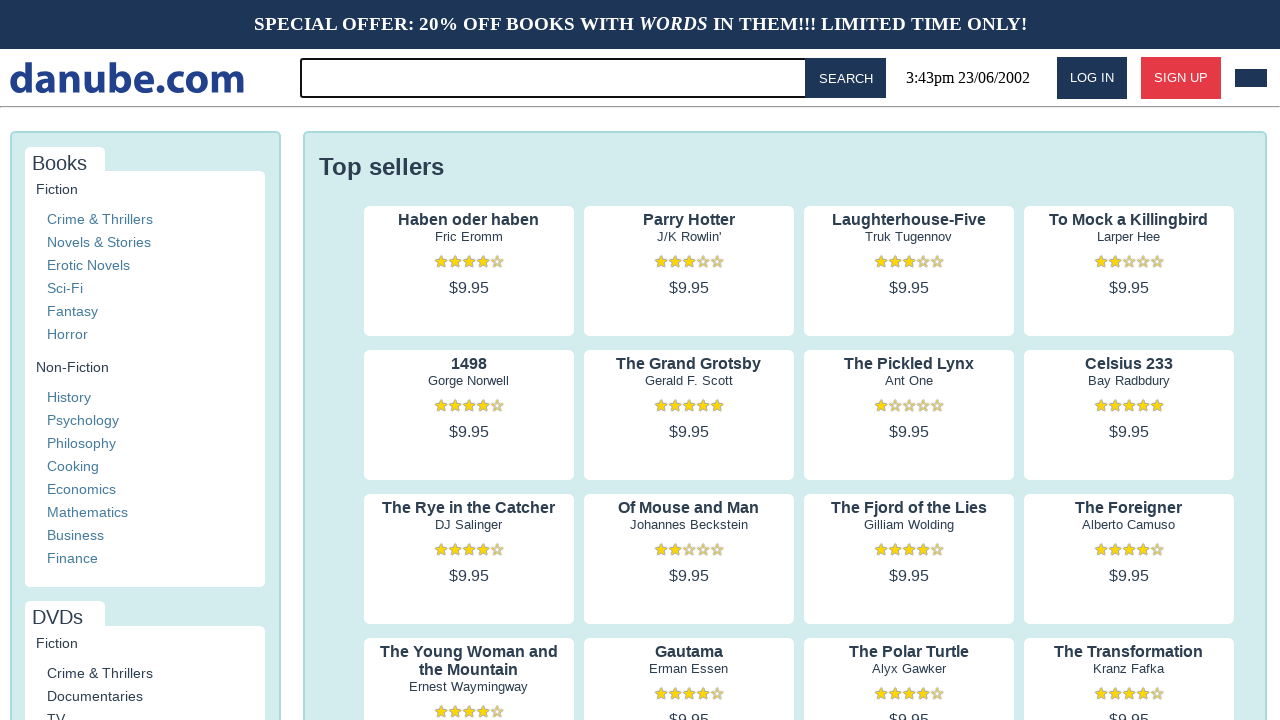

Filled search input with keyword 'for' on .topbar > input
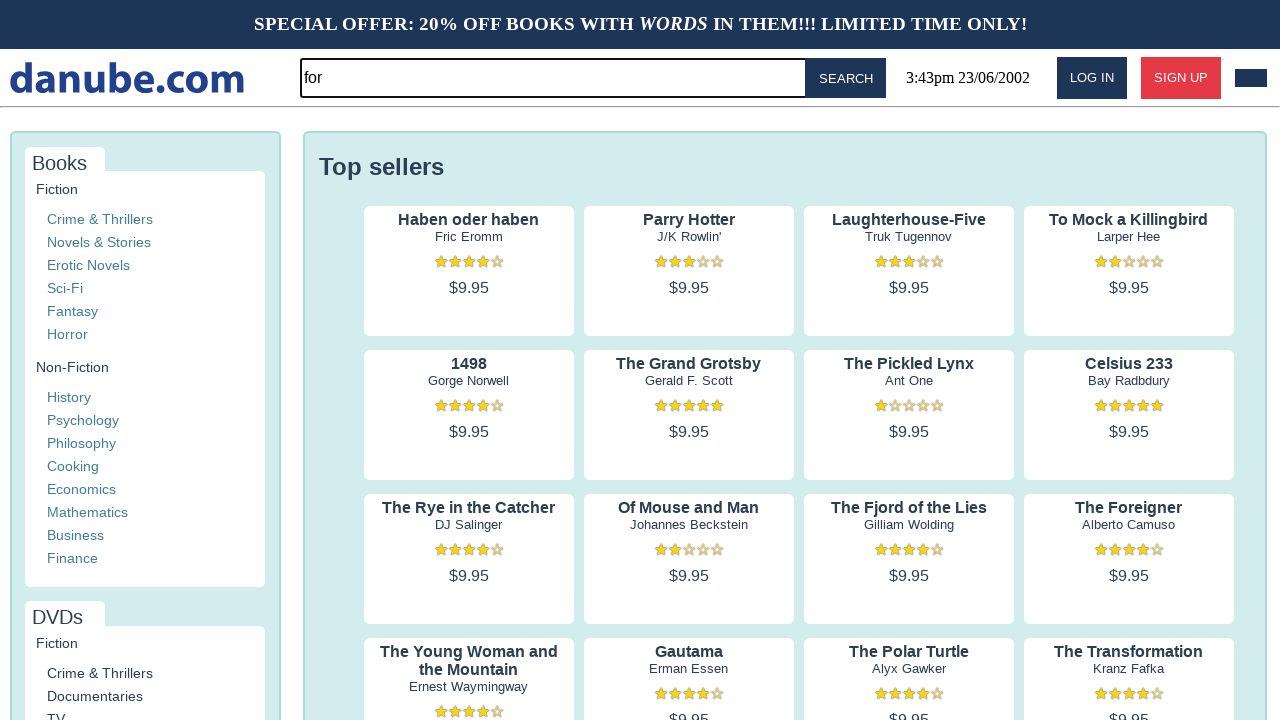

Clicked search button at (846, 78) on #button-search
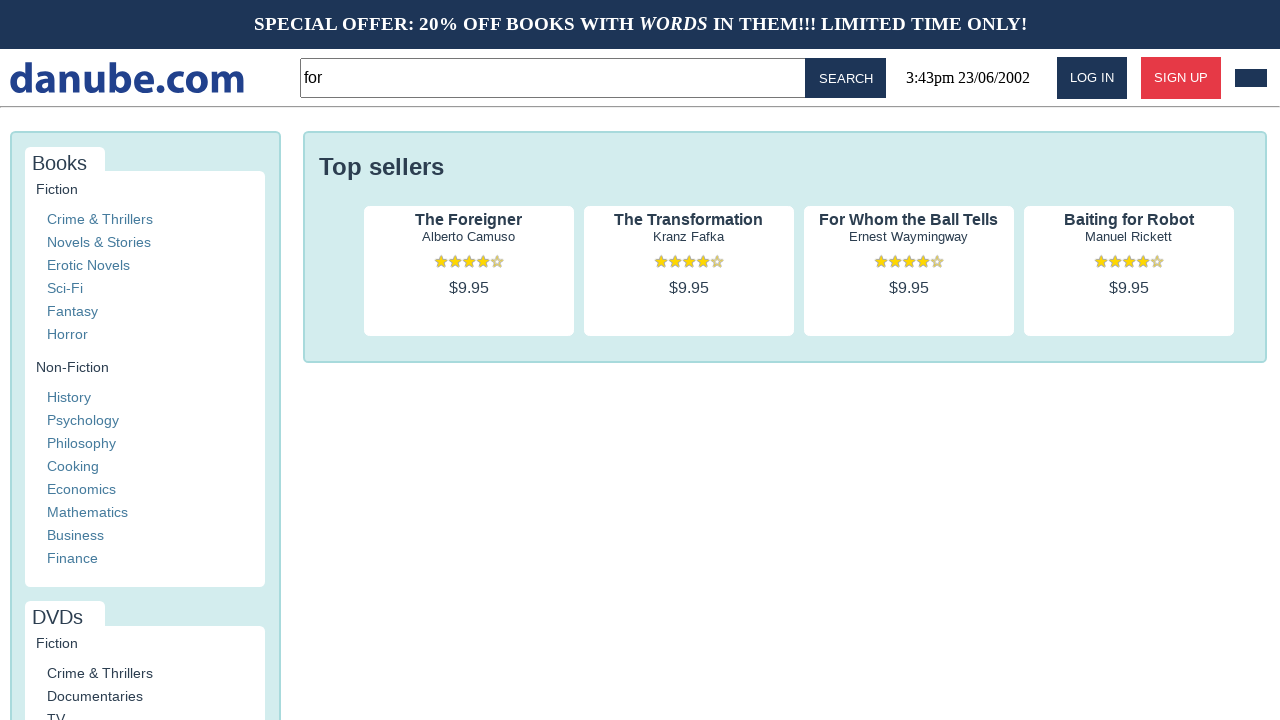

Search results loaded - first book result is visible
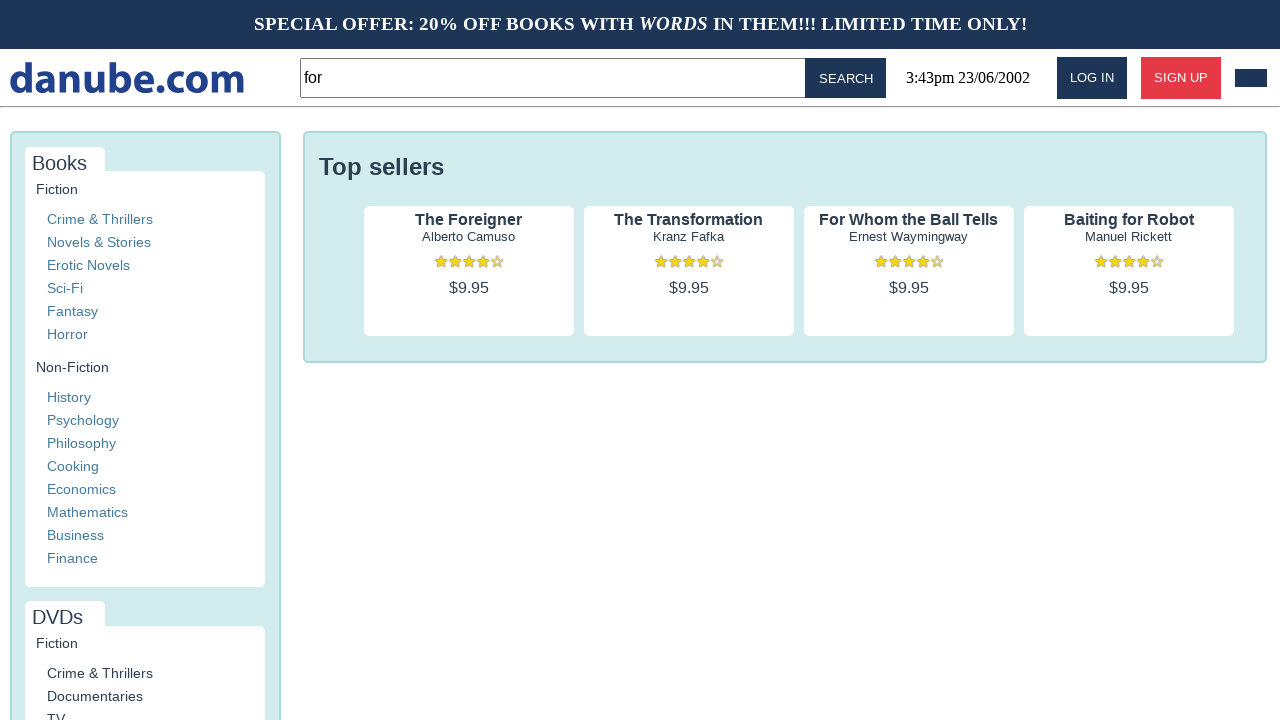

Verified that book results with titles are displayed
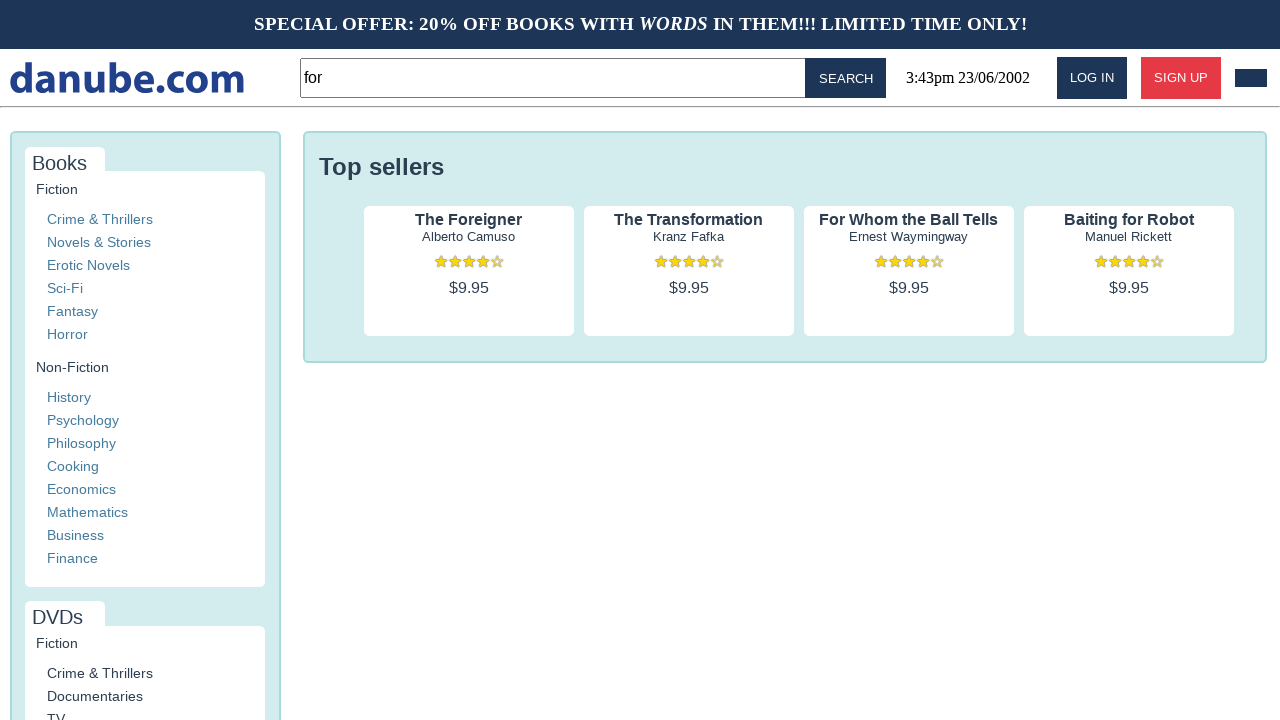

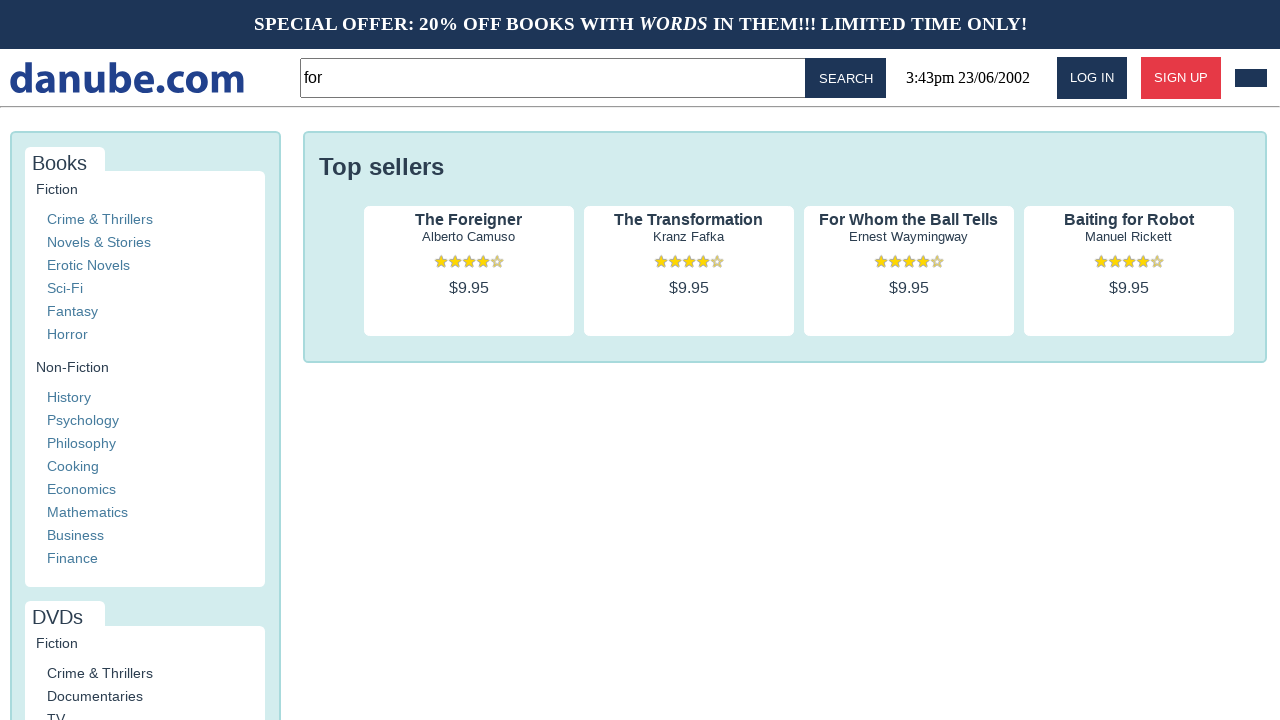